Tests clicking an input element using relative positioning by finding an input that is to the left of a checkbox label on a practice form page.

Starting URL: https://rahulshettyacademy.com/angularpractice/

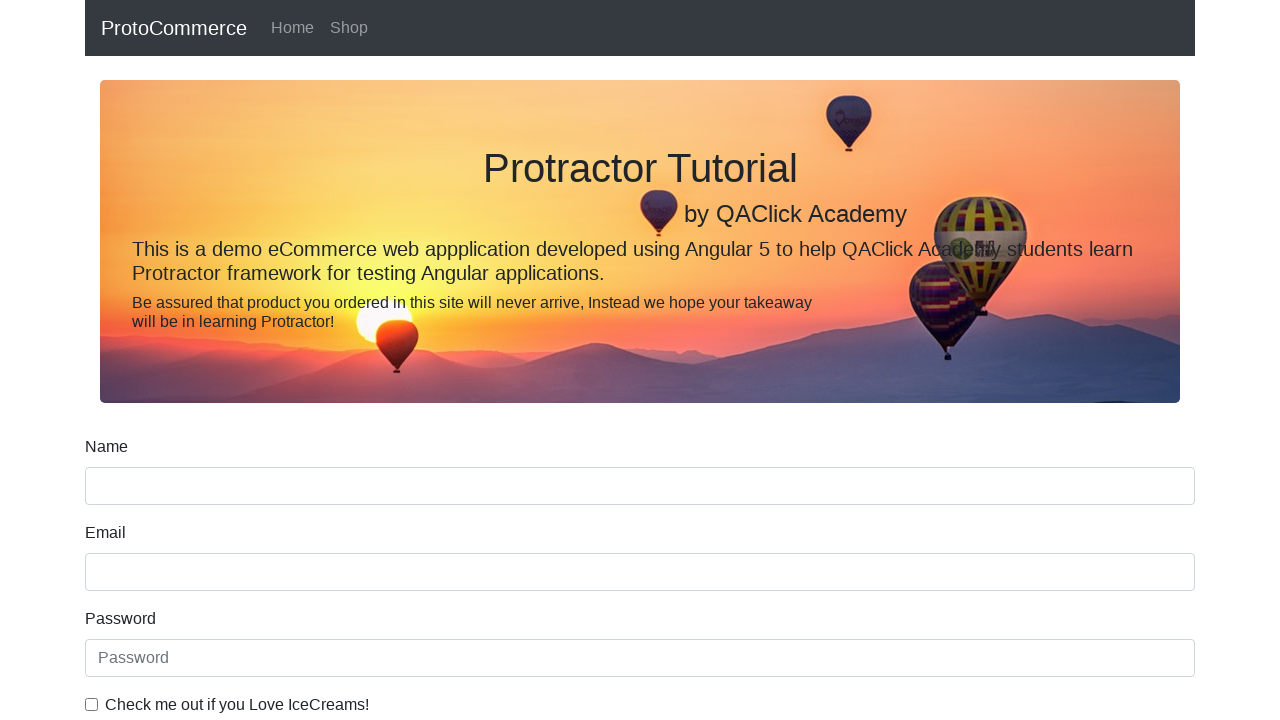

Scrolled down the page by 200 pixels
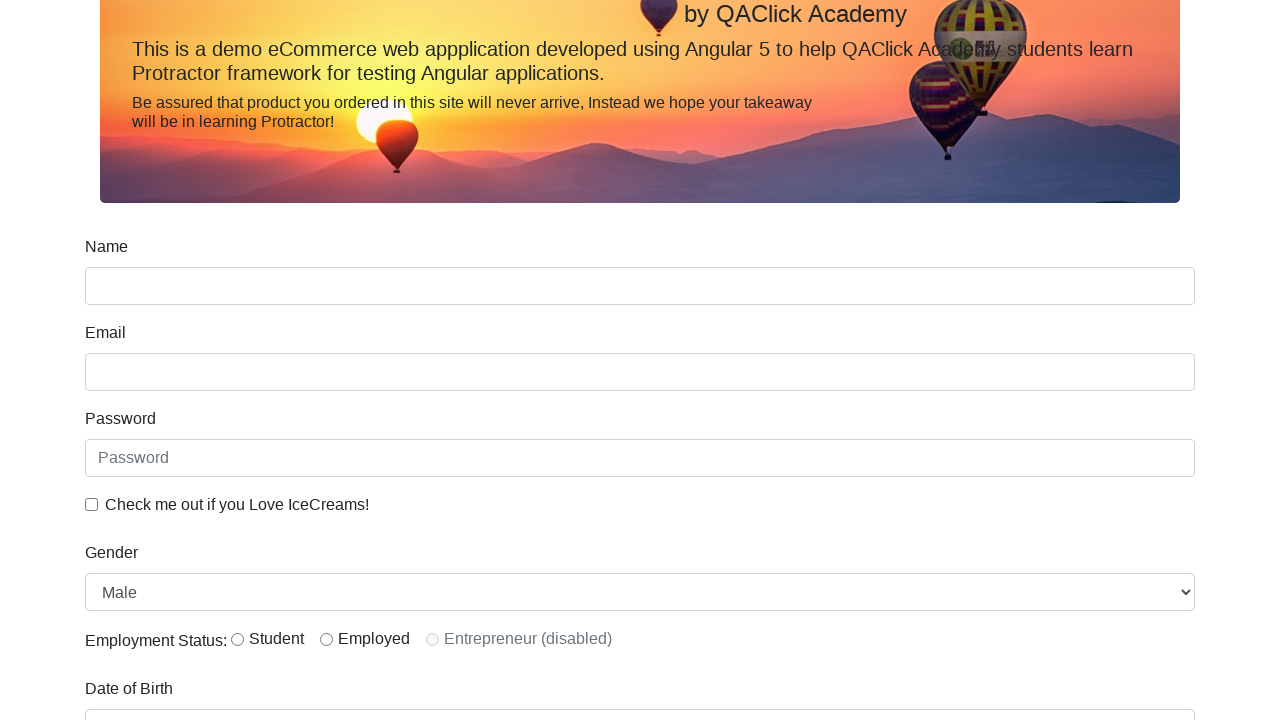

Located checkbox label element with for='exampleCheck1'
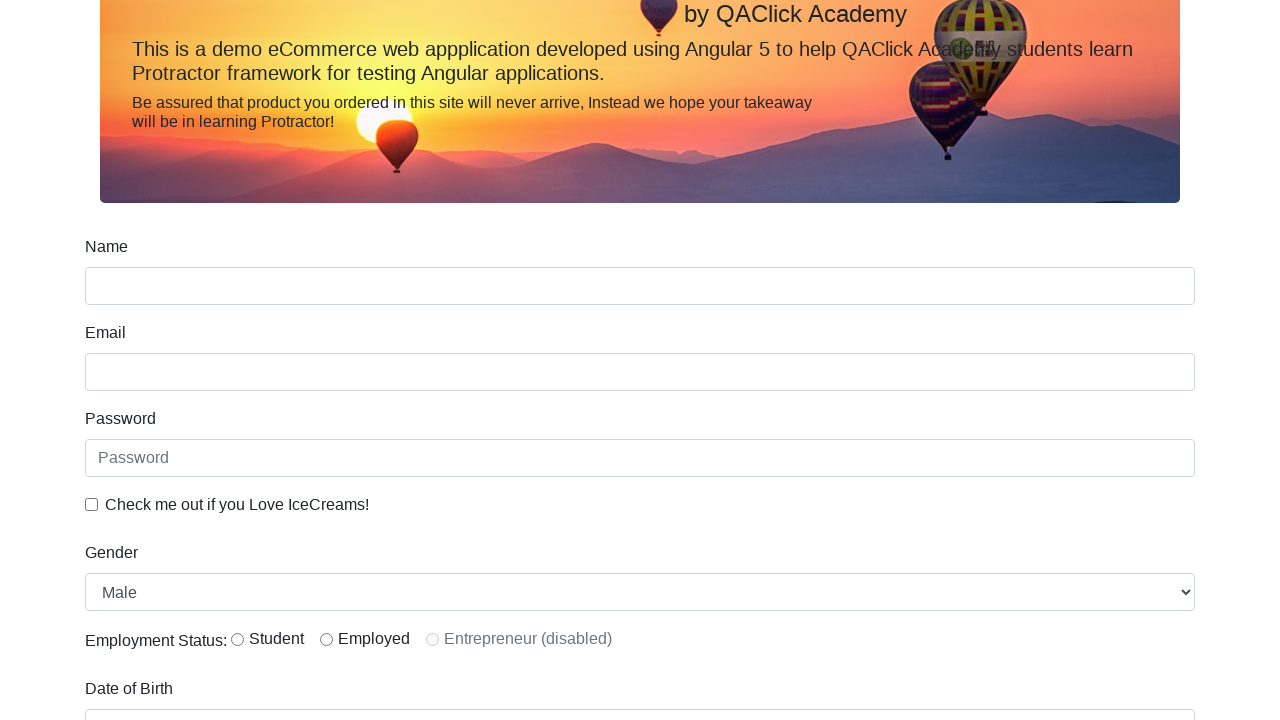

Retrieved bounding box of checkbox label
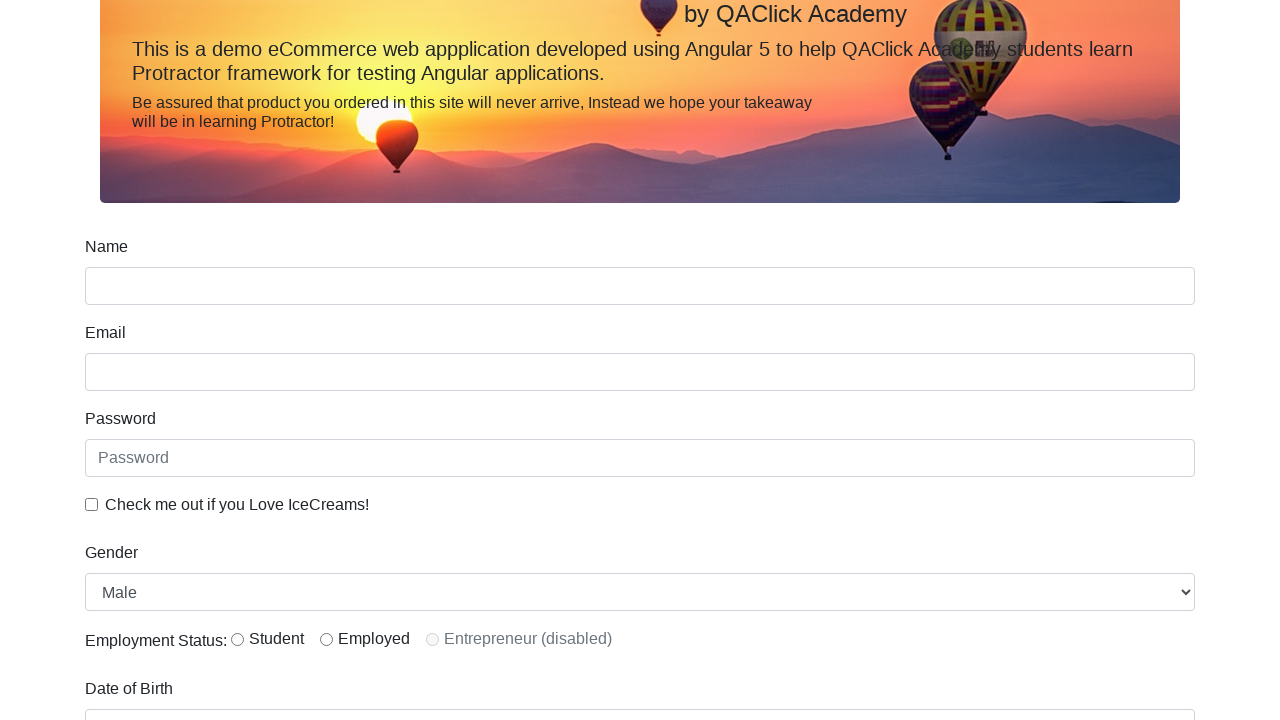

Located checkbox input element with id='exampleCheck1'
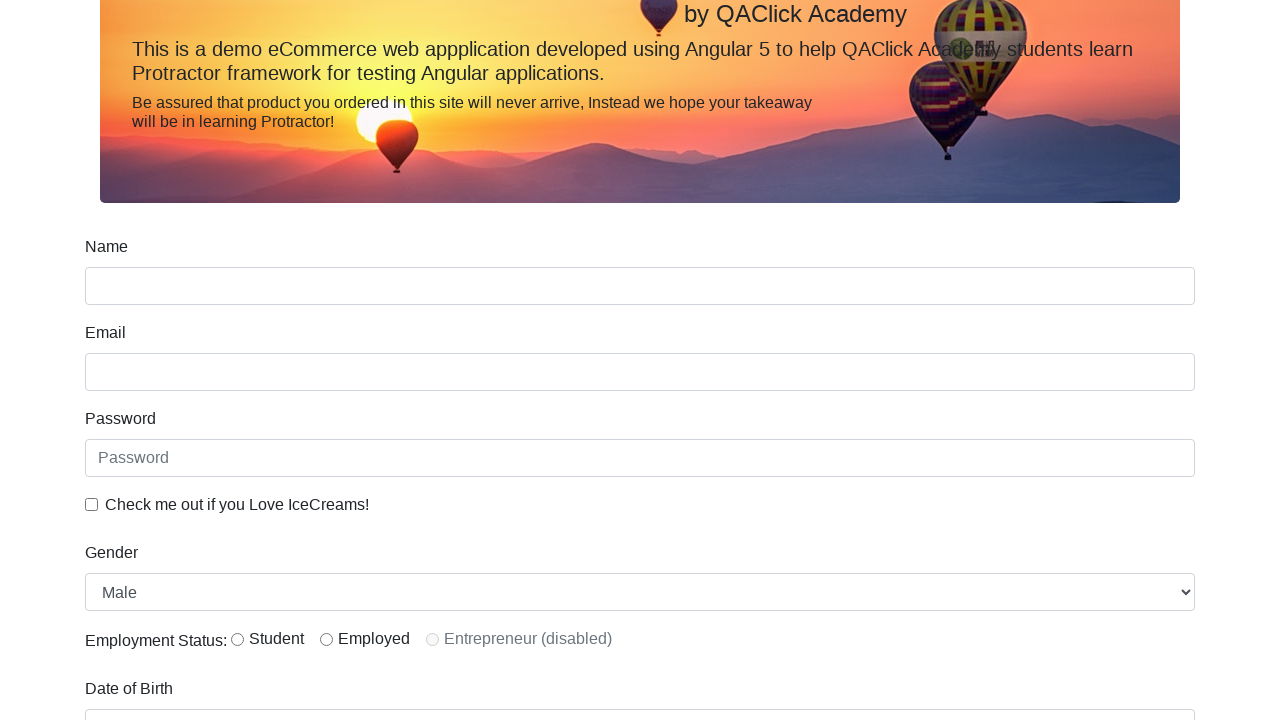

Clicked checkbox input element to the left of its label at (92, 504) on input#exampleCheck1
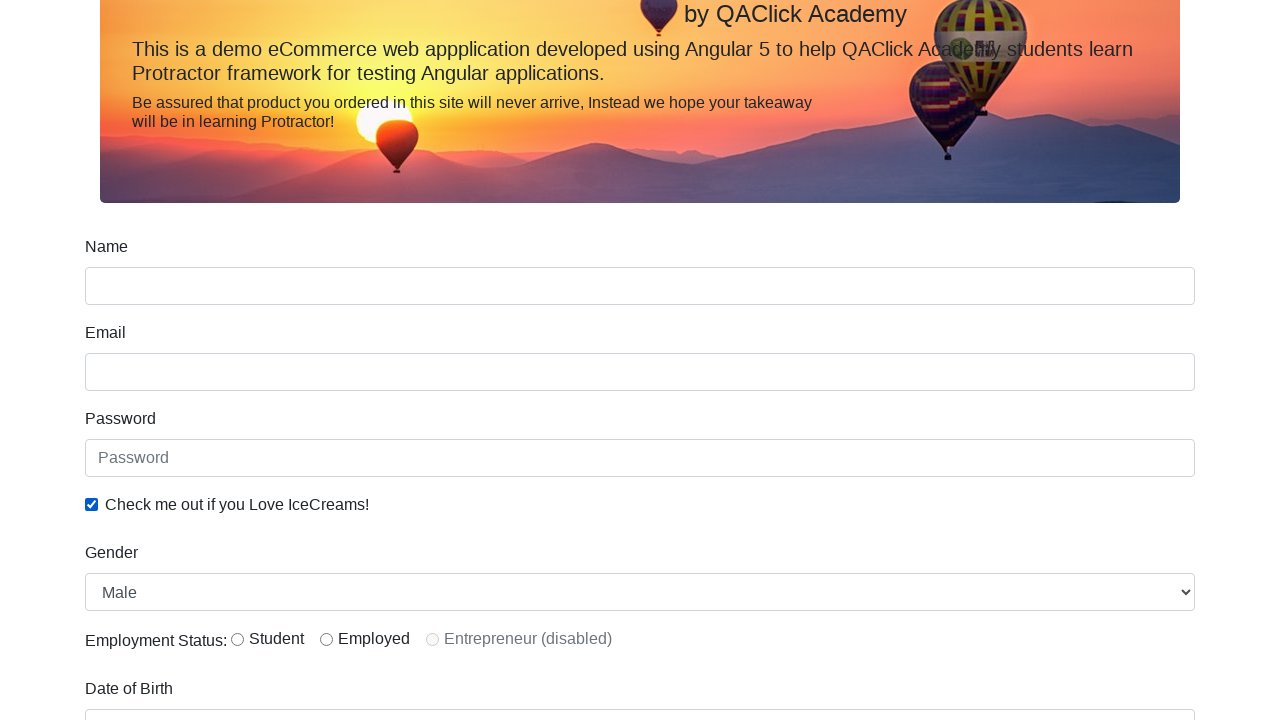

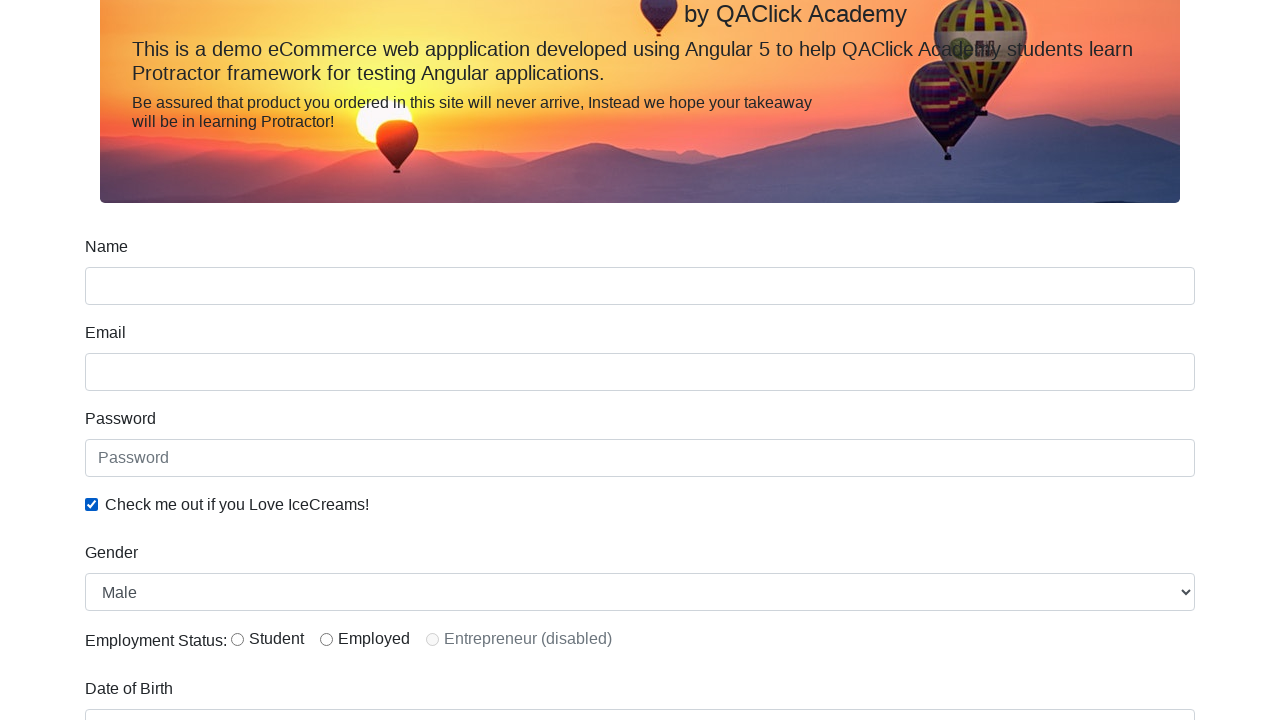